Tests JavaScript alert handling by clicking a button that triggers an alert and accepting it

Starting URL: https://the-internet.herokuapp.com/javascript_alerts

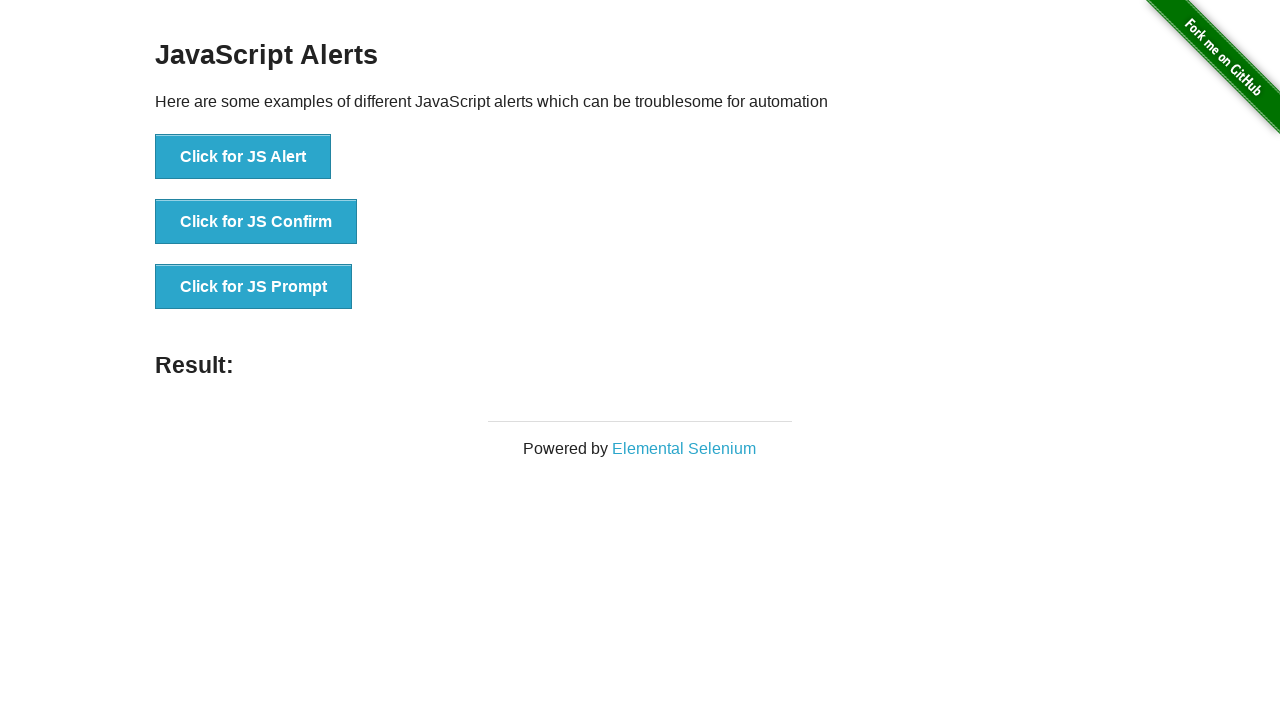

Clicked button to trigger JavaScript alert at (243, 157) on button:has-text('Click for JS Alert')
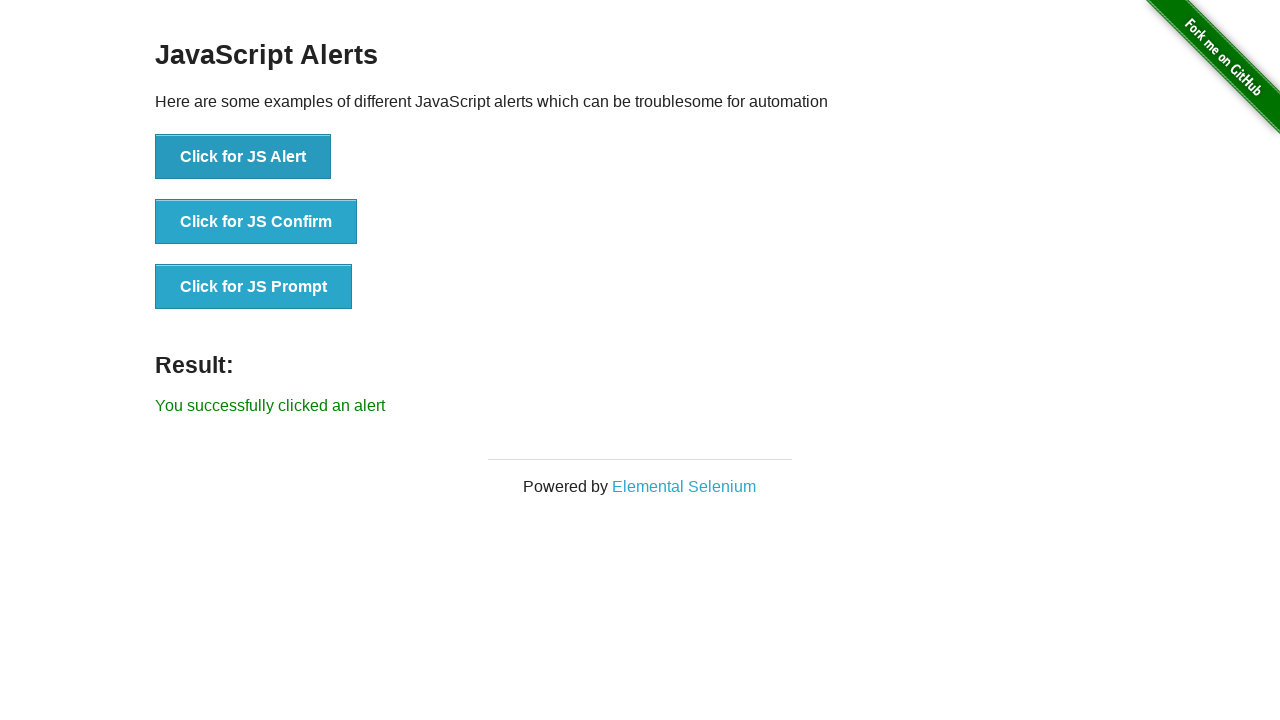

Set up dialog handler to accept the alert
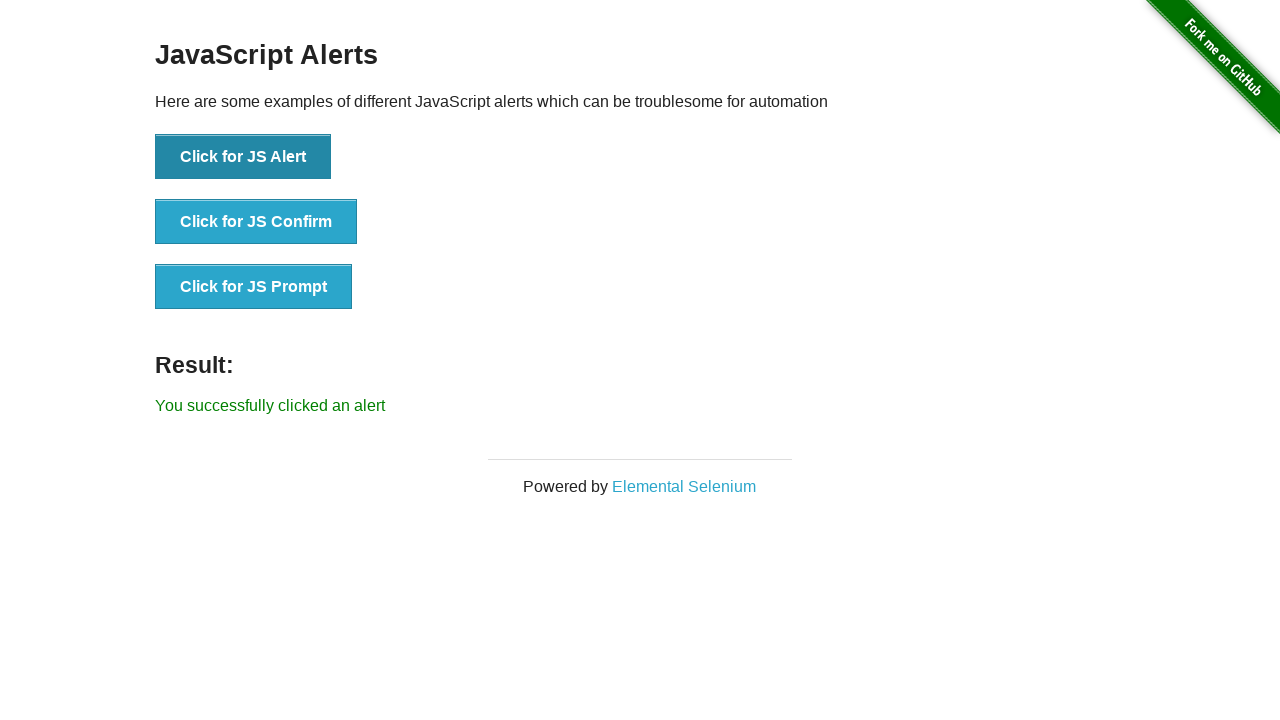

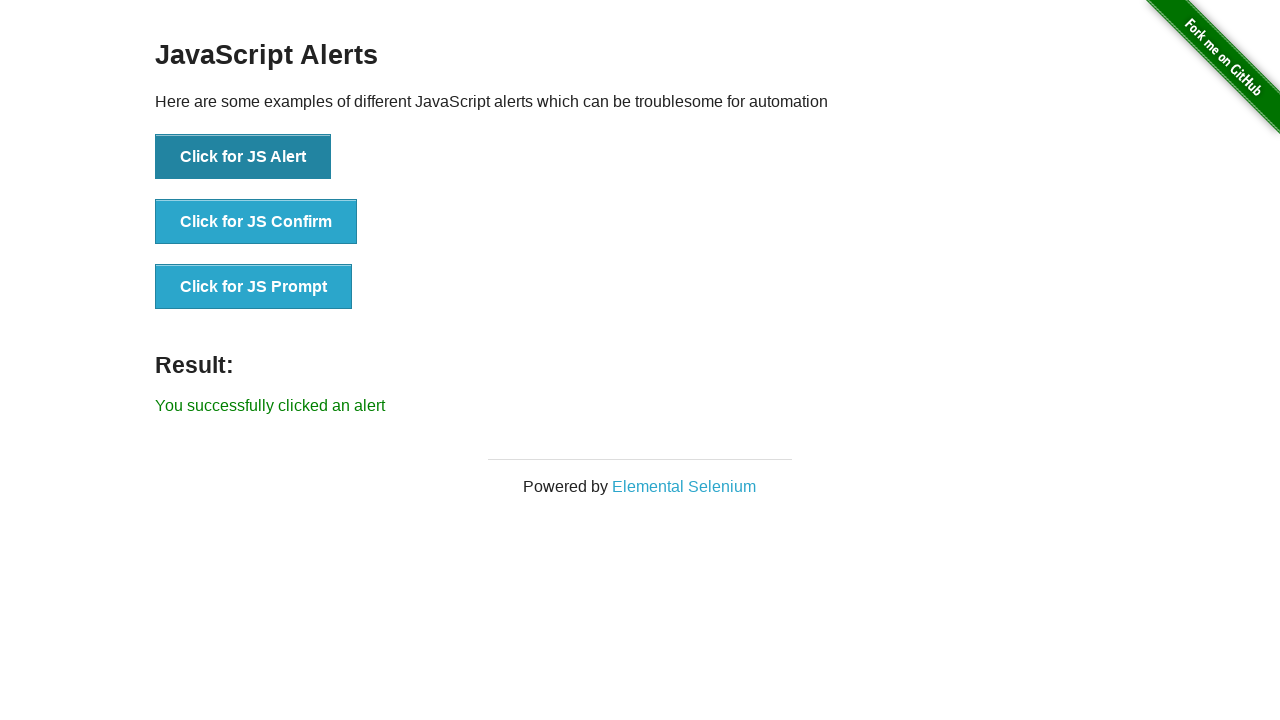